Tests LLC registration flow by filling out a multi-step form including company details, registered agent information, and organizer/member details

Starting URL: https://app.docuport.app/company-formation/resident

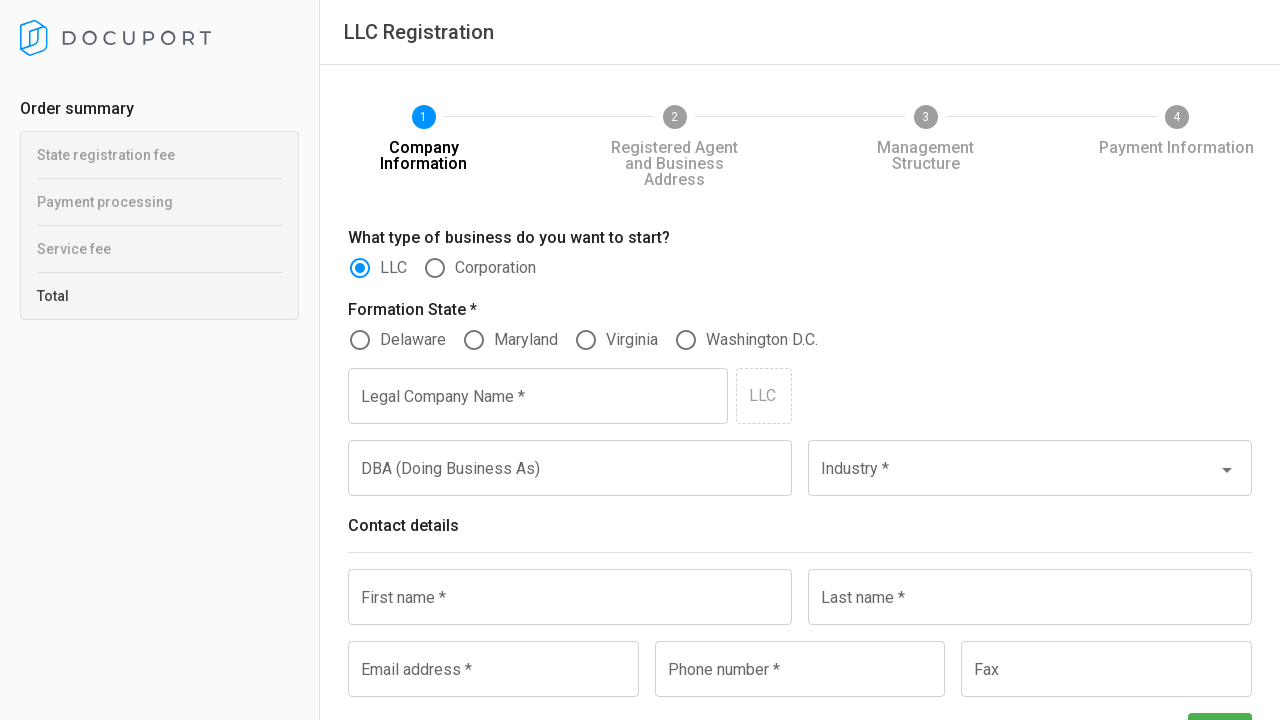

Selected LLC entity type at (394, 268) on xpath=//label[.='LLC']
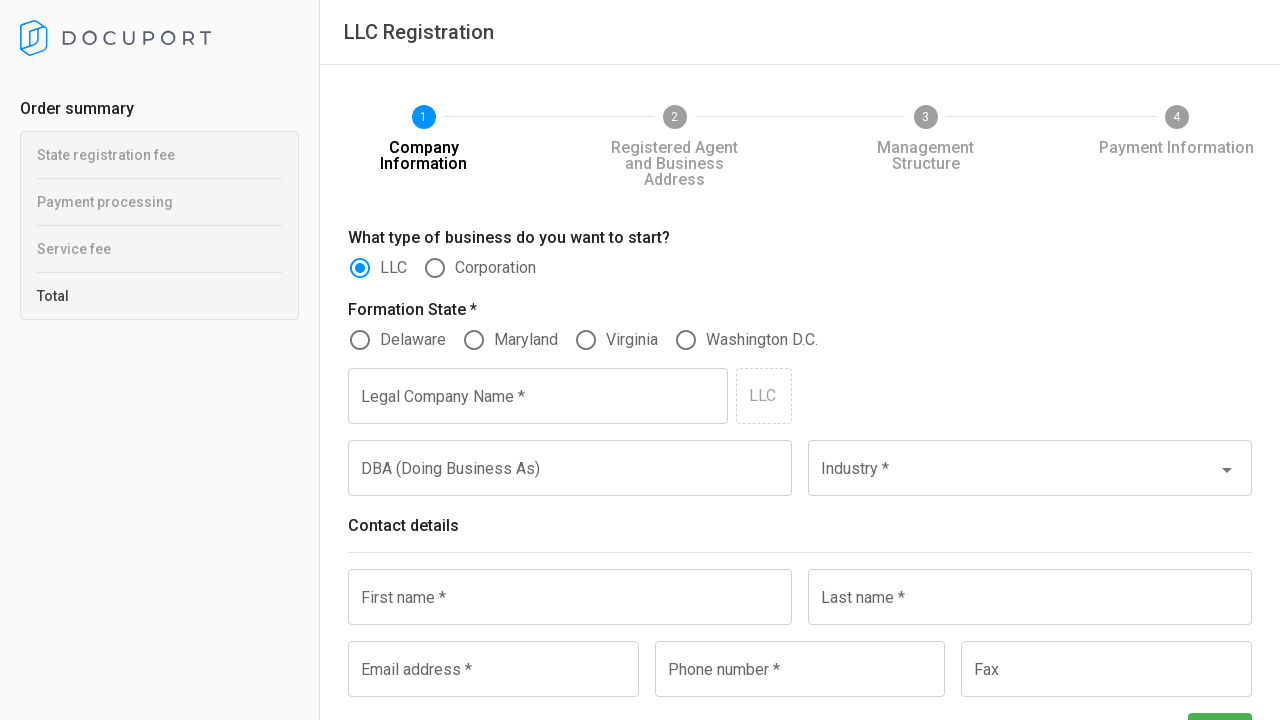

Selected Maryland as state of formation at (526, 340) on xpath=//label[.='Maryland']
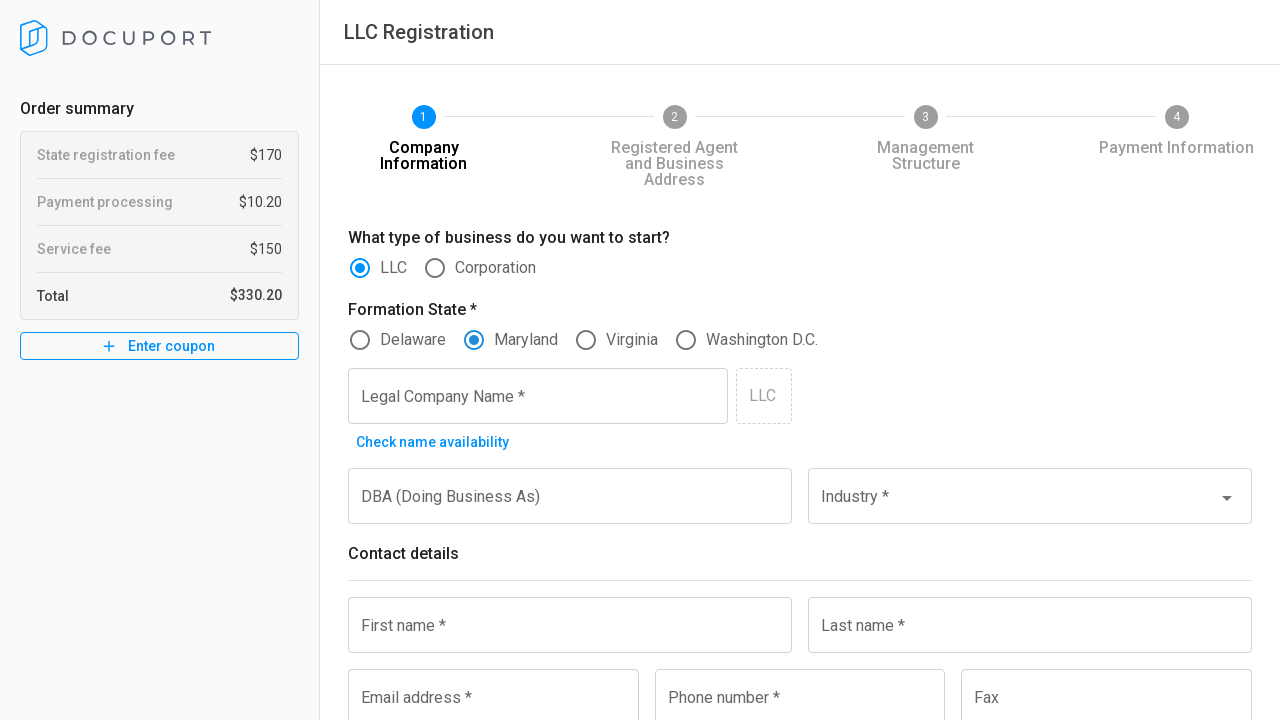

Filled legal company name as 'Loop' on //label[text()='Legal Company Name  *']/following-sibling::input
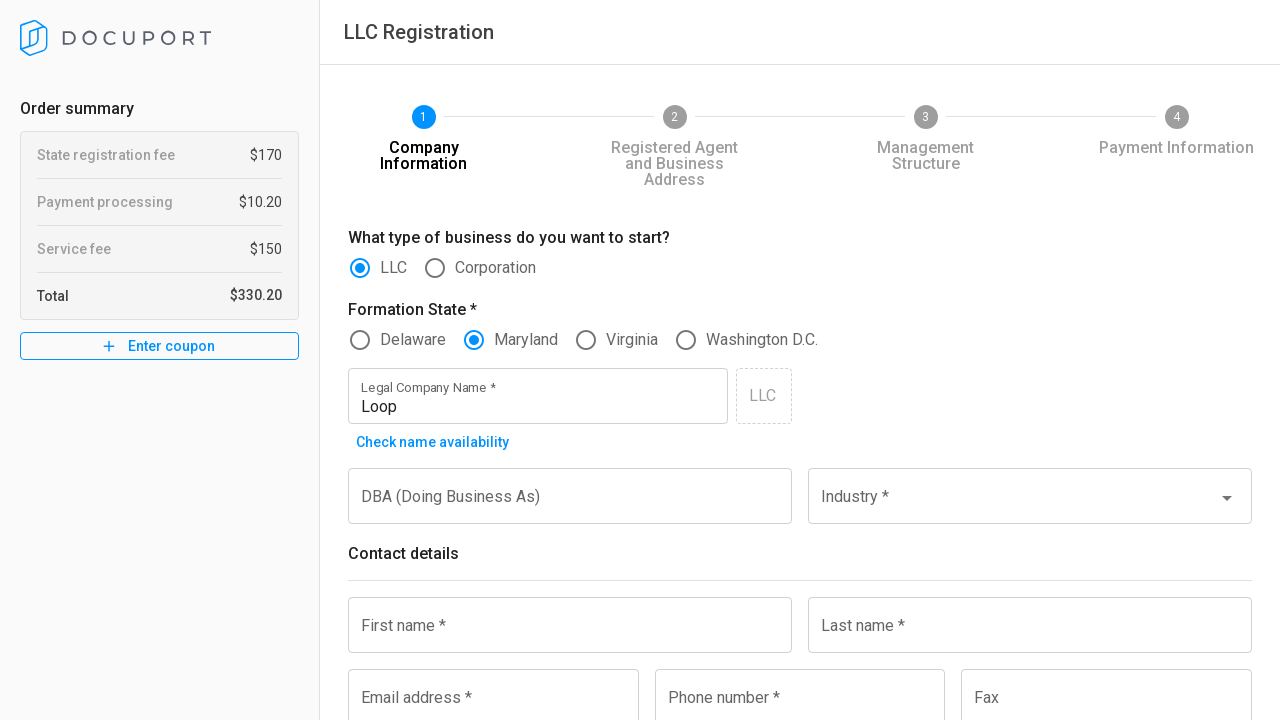

Filled DBA (Doing Business As) as 'Director' on //label[text()='DBA (Doing Business As)']/following-sibling::input
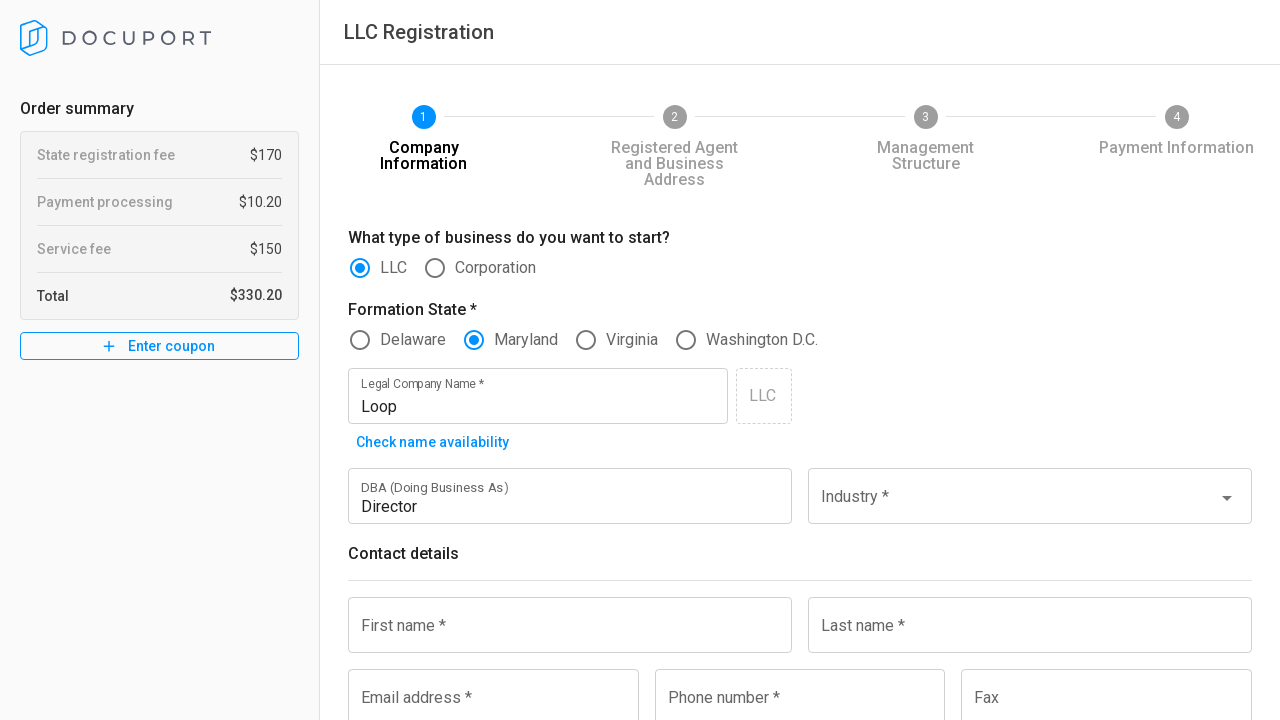

Opened Industry dropdown at (1014, 507) on xpath=//label[.='Industry *']/following-sibling::input[1]
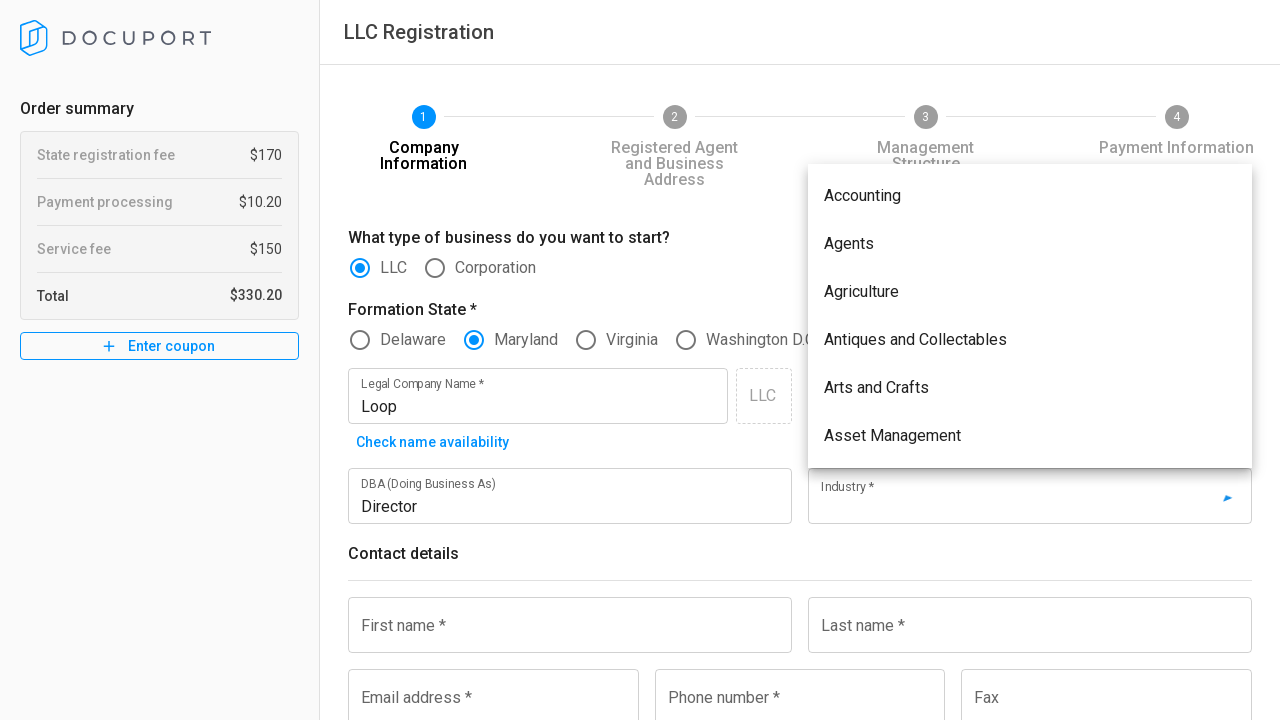

Selected 'Accounting' from Industry dropdown at (1030, 196) on xpath=//div[text()='Accounting']
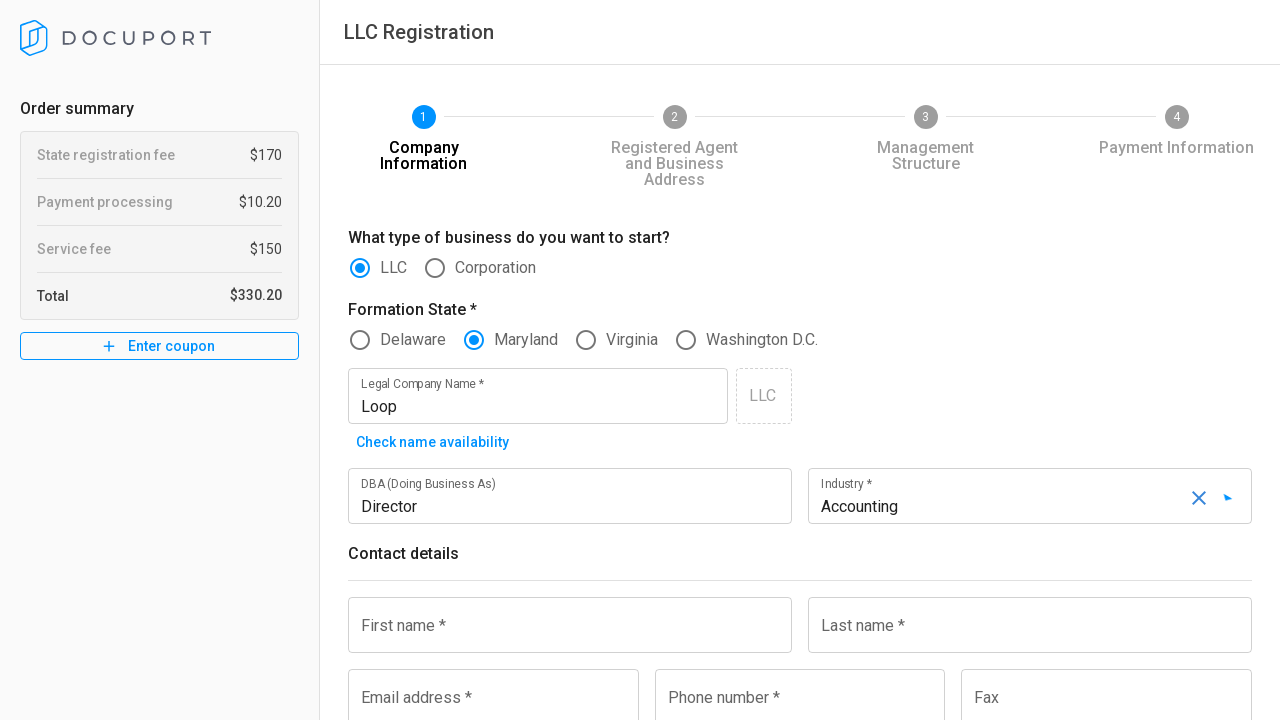

Filled contact person first name as 'Tom' on (//label[contains(text(),'First name *')]/following-sibling::input)[1]
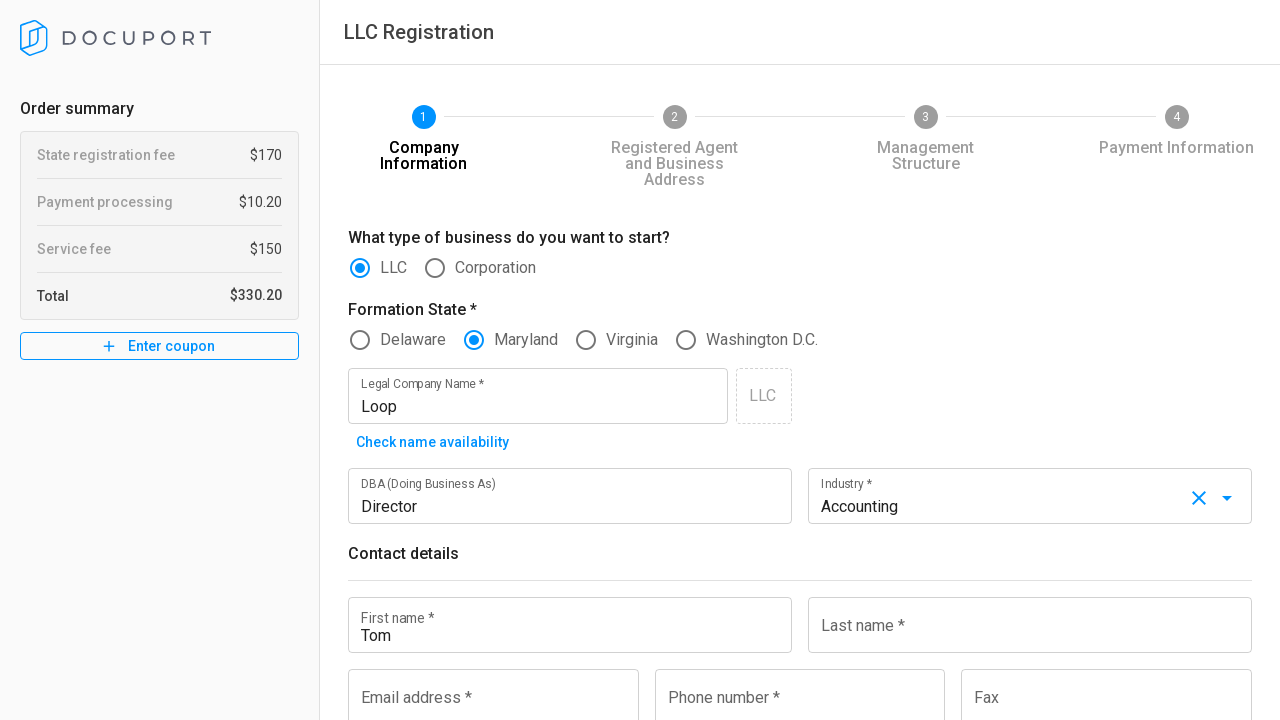

Filled contact person last name as 'Cruz' on (//label[contains(text(),'Last name *')]/following-sibling::input)[1]
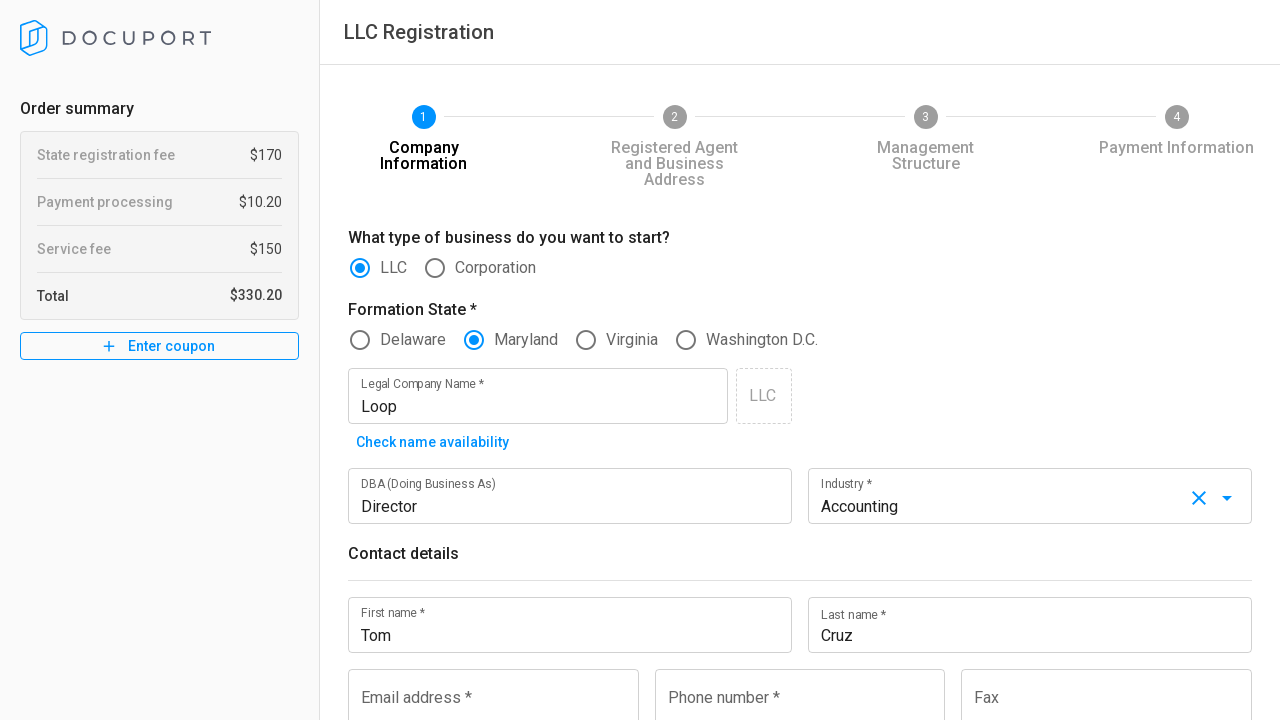

Filled contact person email as 'tomcruz@gmail.com' on (//label[contains(text(),'Email address *')]/following-sibling::input)[1]
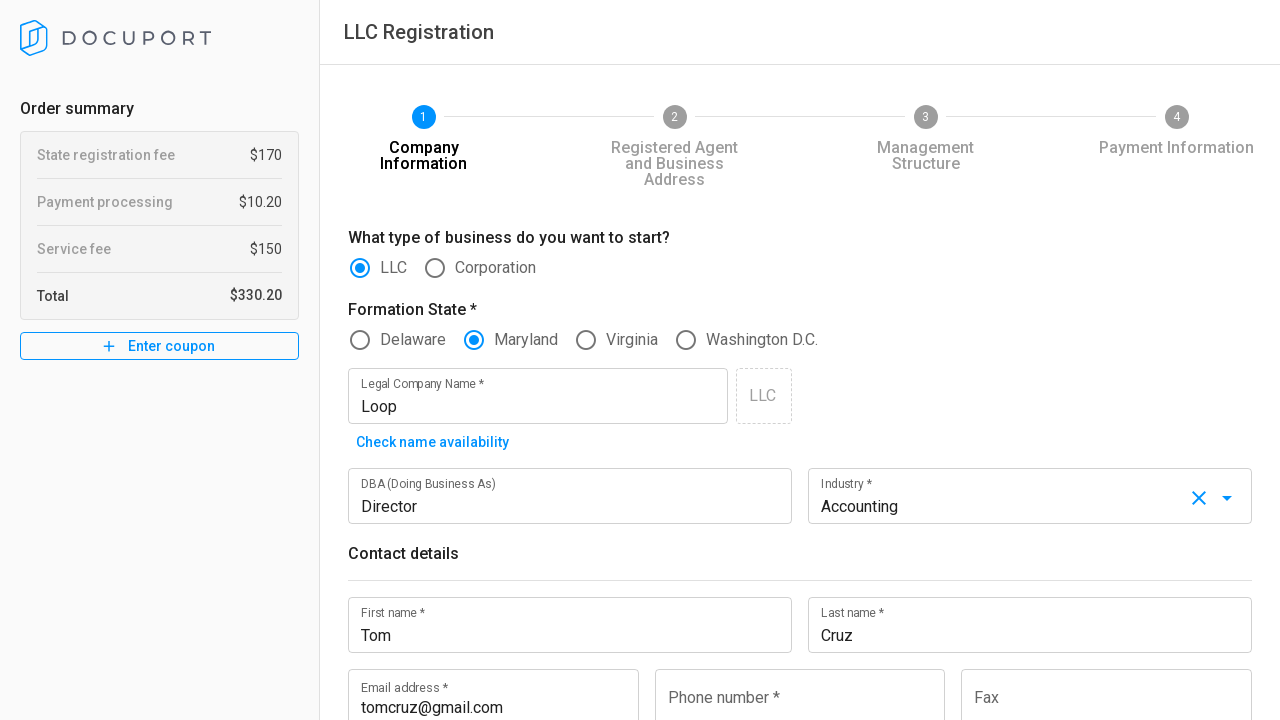

Filled contact person phone number as '4445554455' on (//label[contains(text(),'Phone number *')]/following-sibling::input)[1]
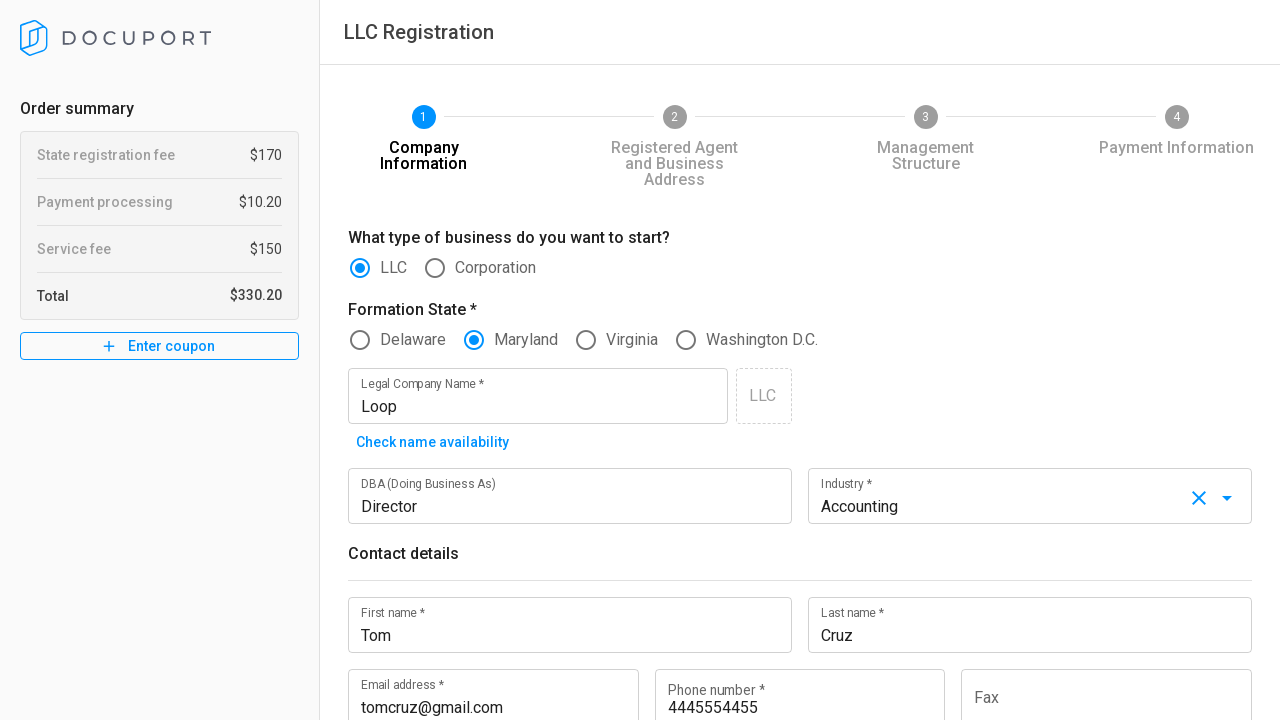

Filled contact person fax as '4445554477' on (//label[contains(text(),'Fax')]/following-sibling::input)[1]
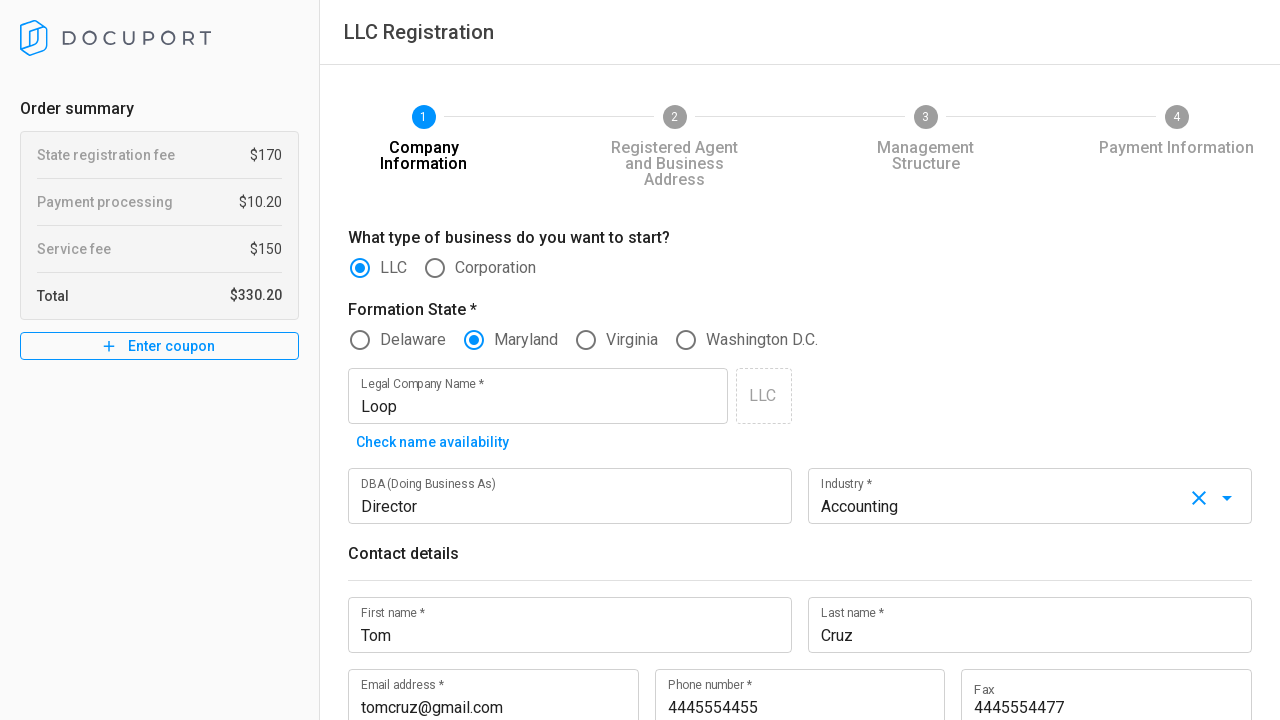

Clicked submit button to proceed to registered agent information step at (1220, 686) on (//button[@type='submit'])[1]
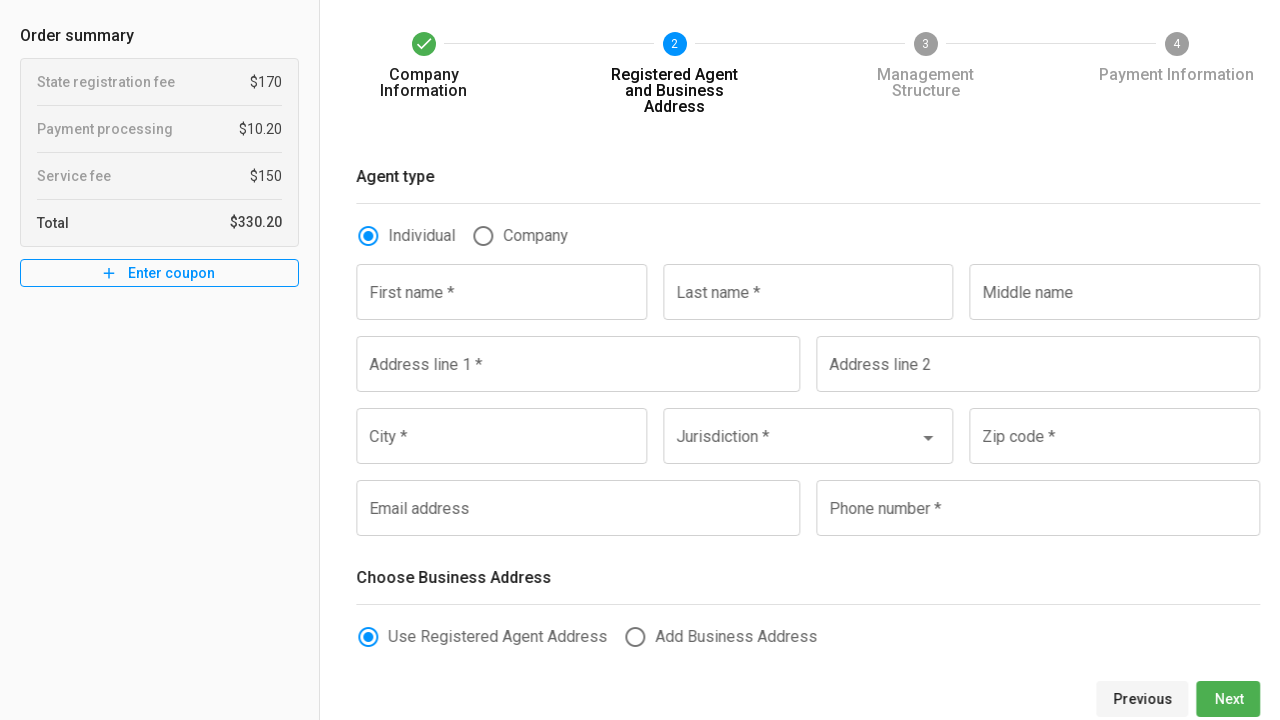

Filled registered agent first name as 'Robert' on (//label[contains(text(),'First name *')]/following-sibling::input)[2]
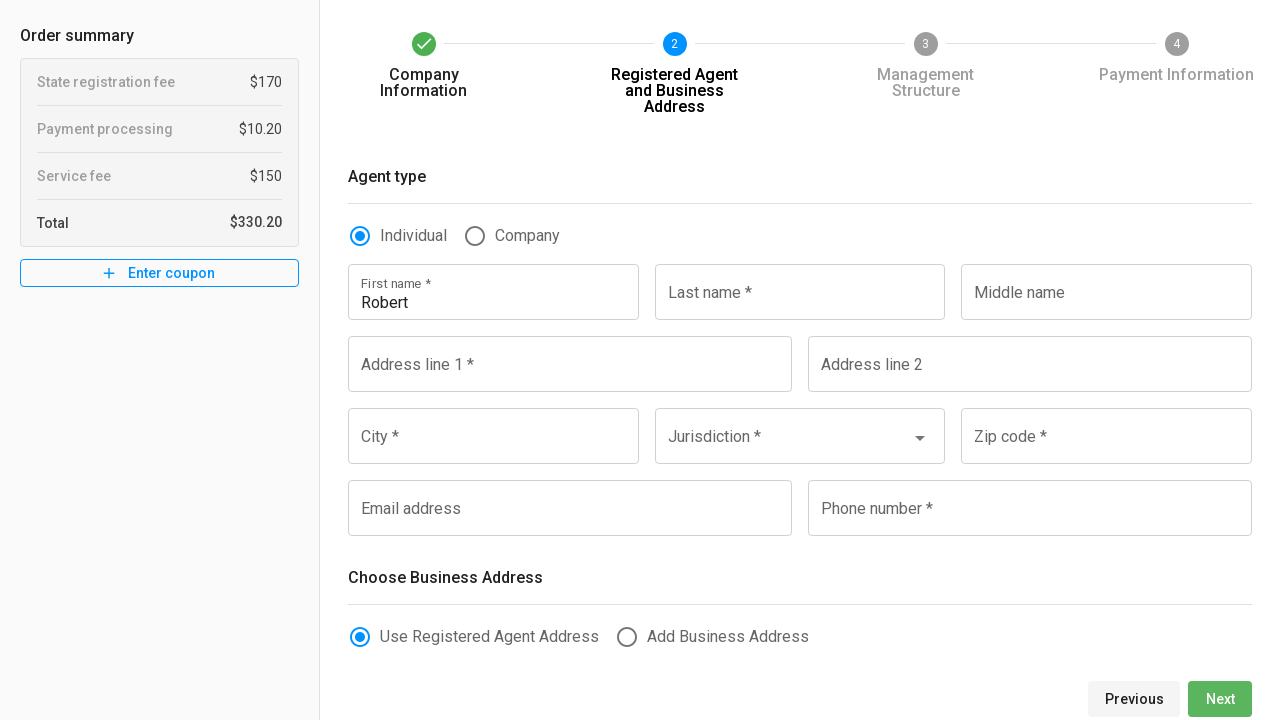

Filled registered agent last name as 'Smith' on (//label[contains(text(),'Last name *')]/following-sibling::input)[2]
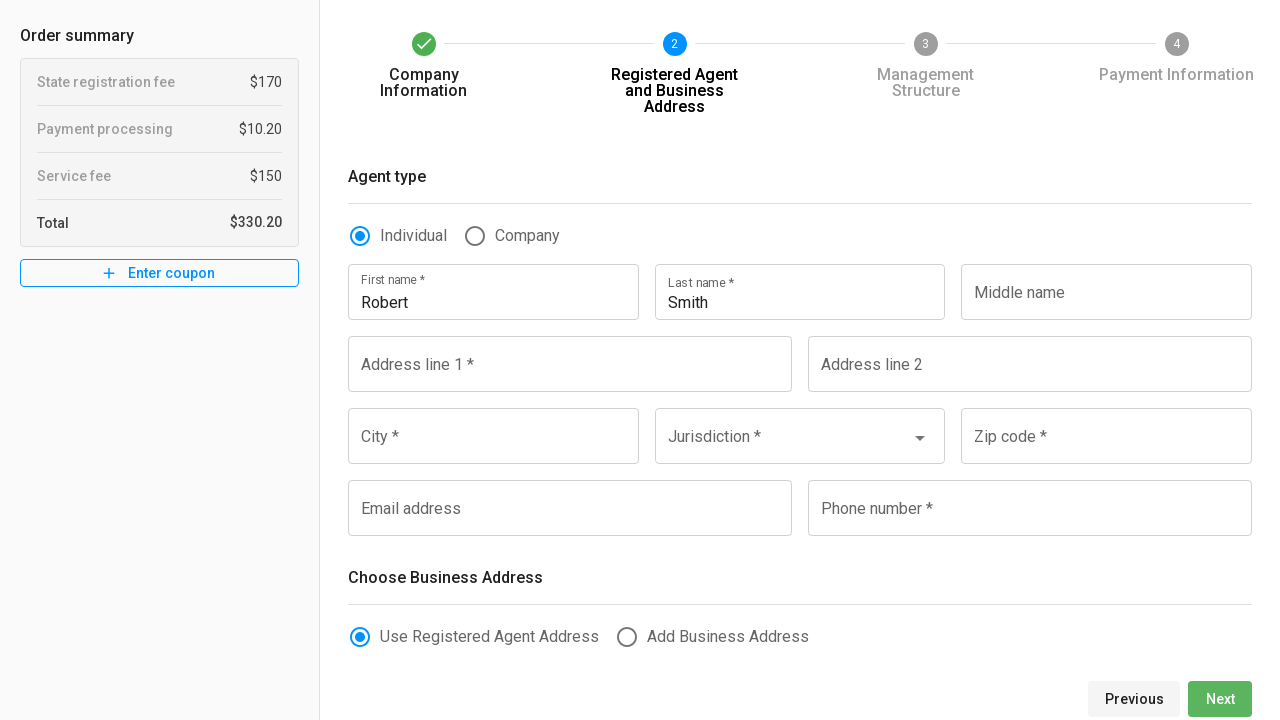

Filled registered agent middle name as 'Rose' on (//label[contains(text(),'Middle name')]/following-sibling::input)[1]
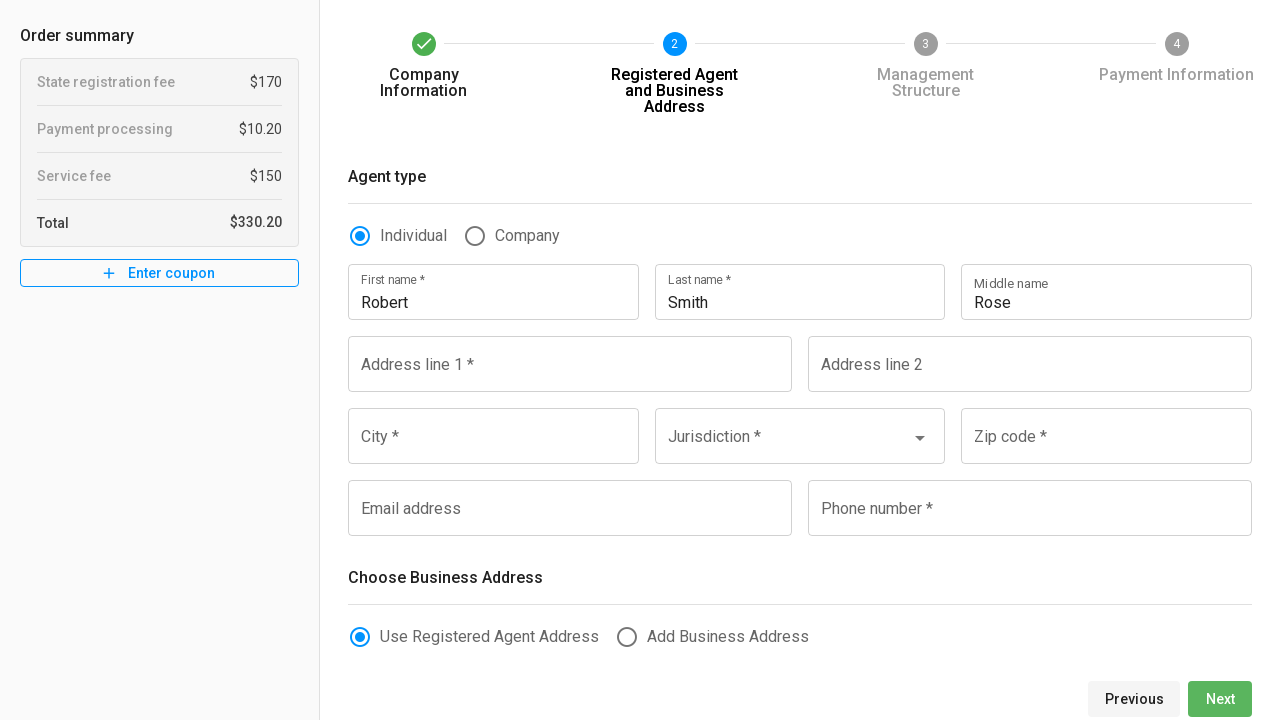

Filled agent address line 1 as '77 Capstone lane' on //label[contains(text(),'Address line 1 *')]/following-sibling::input
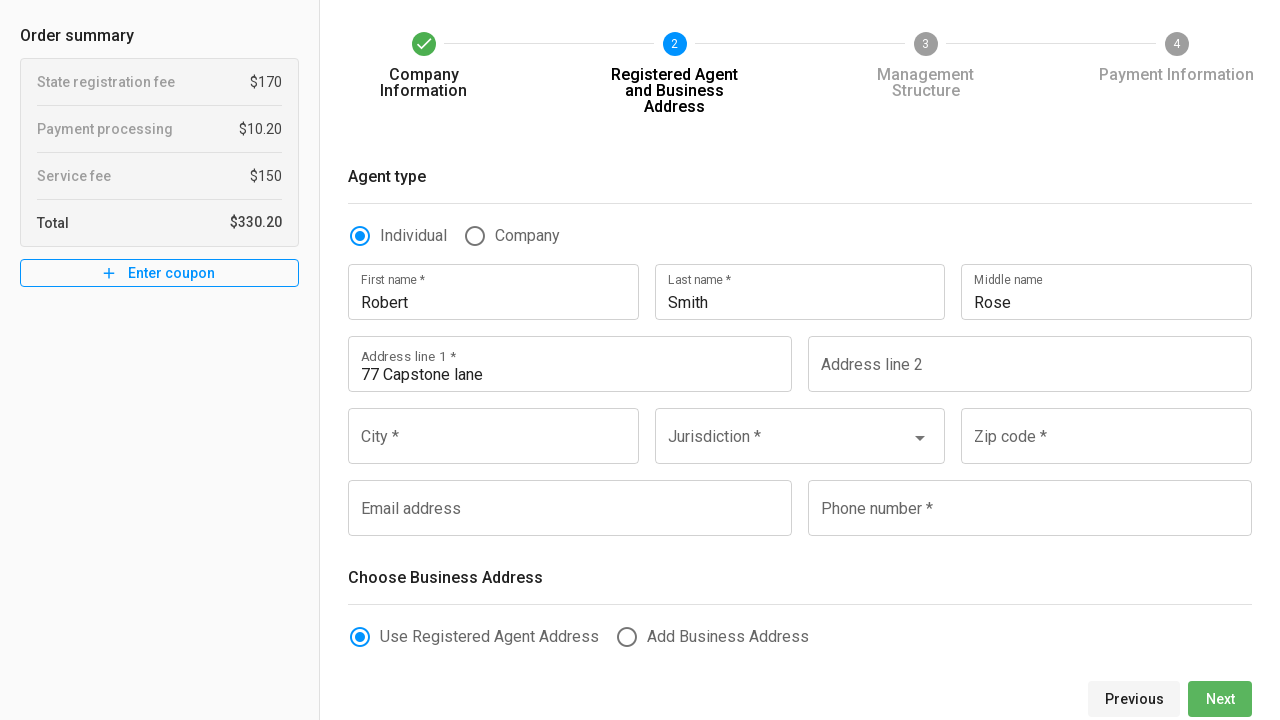

Filled agent address line 2 as '76 Capstone lane' on //label[contains(text(),'Address line 2')]/following-sibling::input
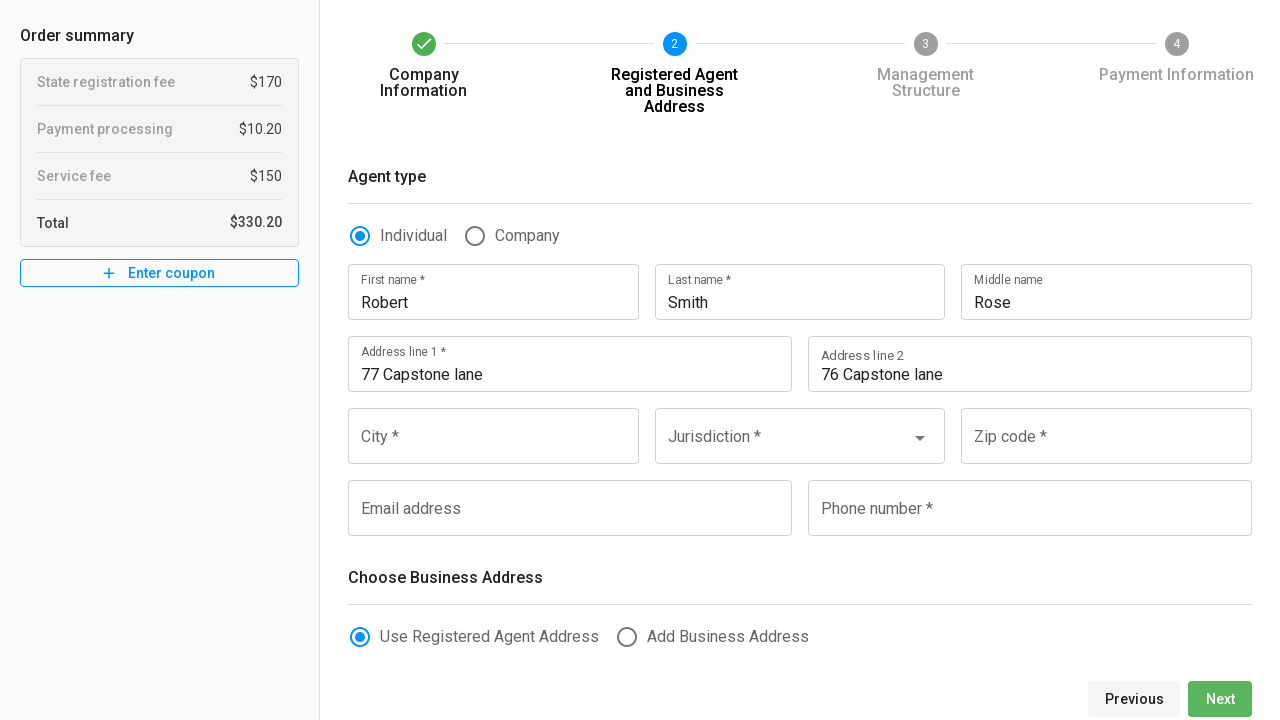

Filled agent city as 'Maryland' on //label[contains(text(),'City *')]/following-sibling::input
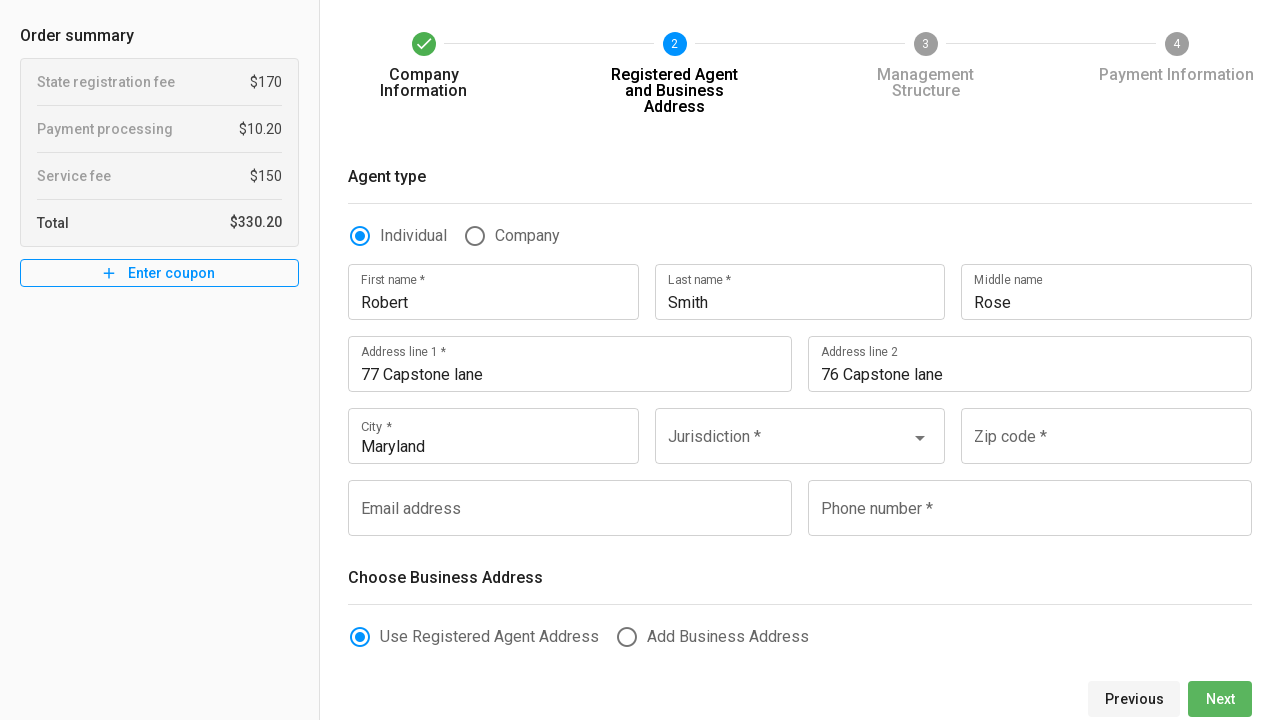

Opened Jurisdiction dropdown at (784, 447) on xpath=//label[contains(text(),'Jurisdiction *')]/following-sibling::input[1]
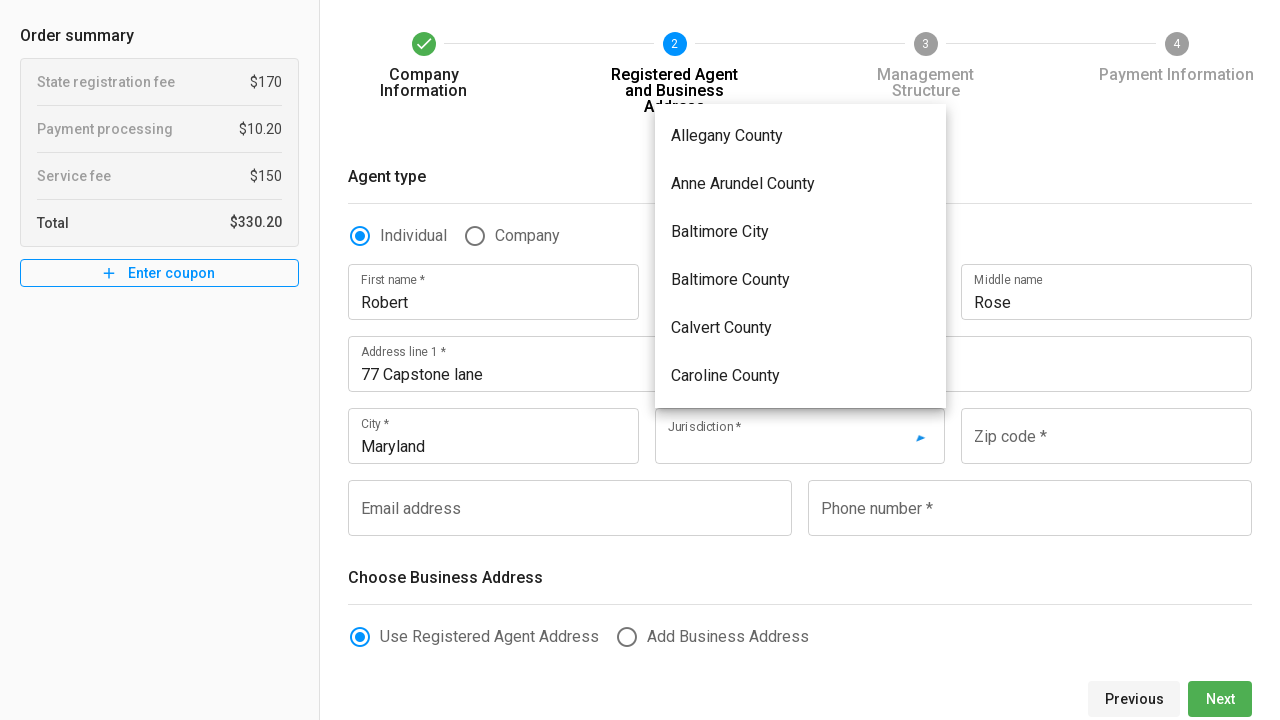

Selected 'Baltimore City' from Jurisdiction dropdown at (800, 232) on xpath=//div[text()='Baltimore City']
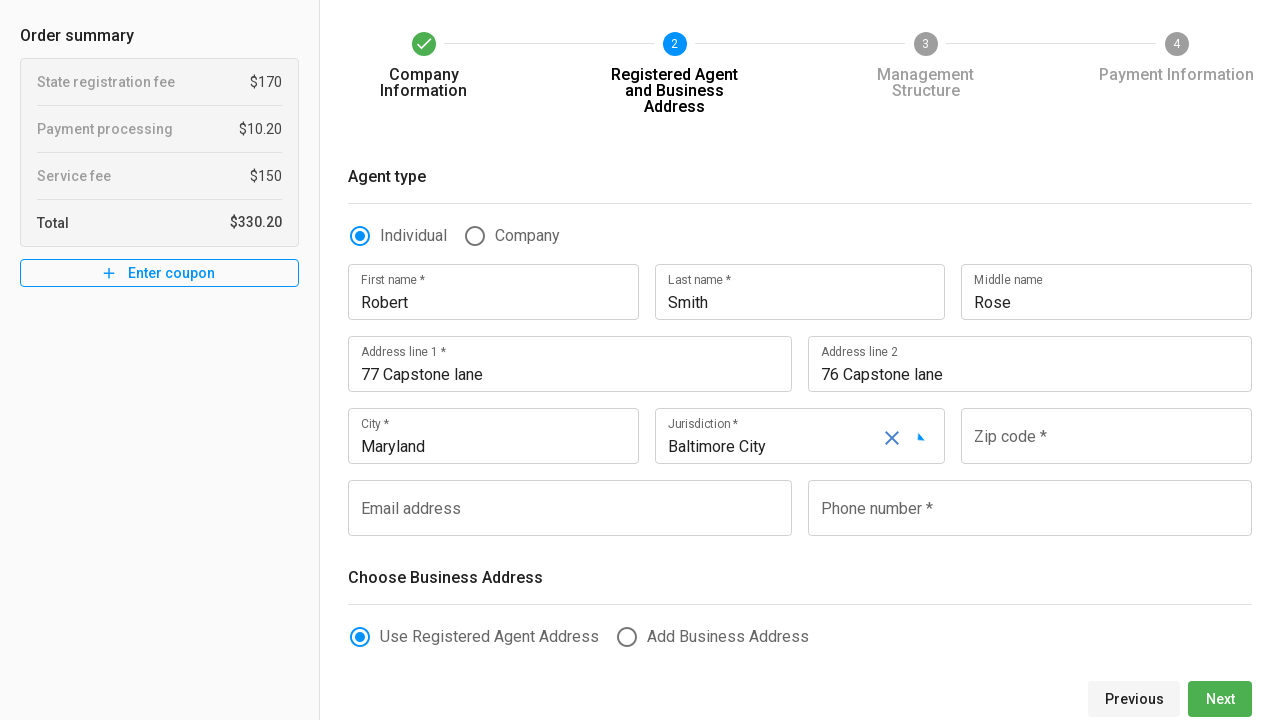

Filled agent zip code as '00000' on //label[contains(text(),'Zip code')]/following-sibling::input
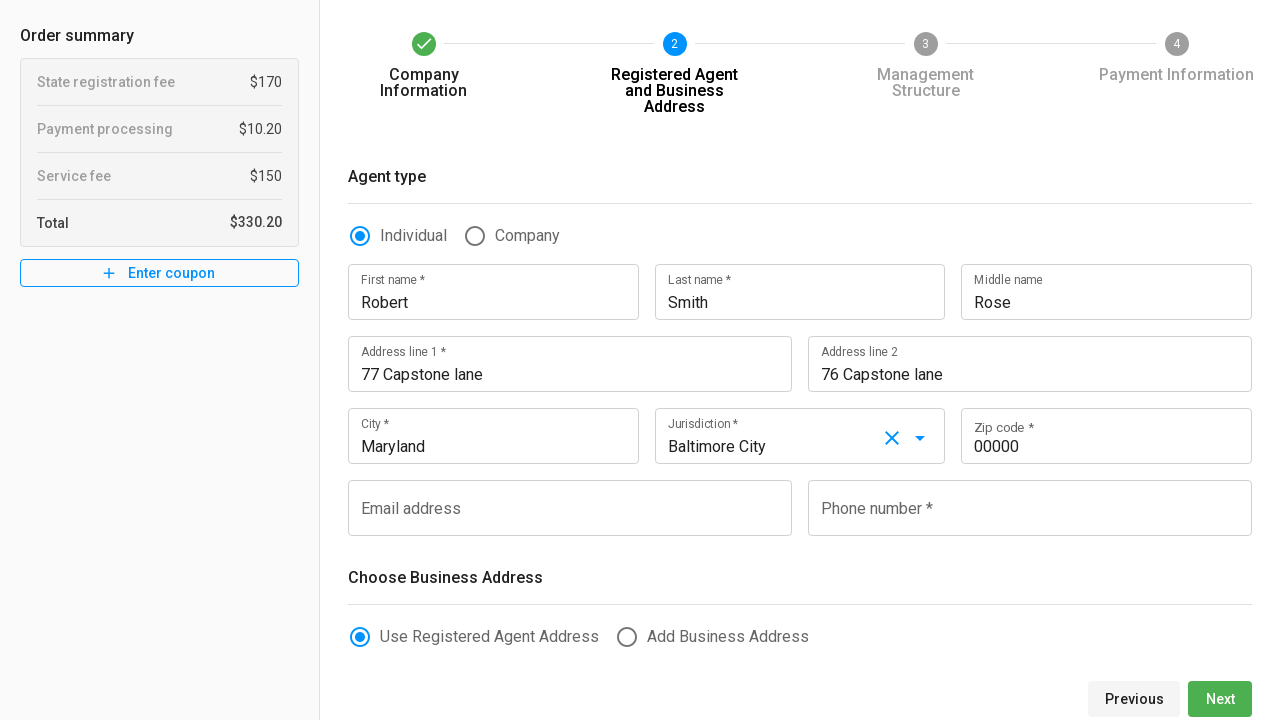

Filled agent email as 'robertsmith@gmail.com' on (//label[contains(text(),'Email')]/following-sibling::input)[2]
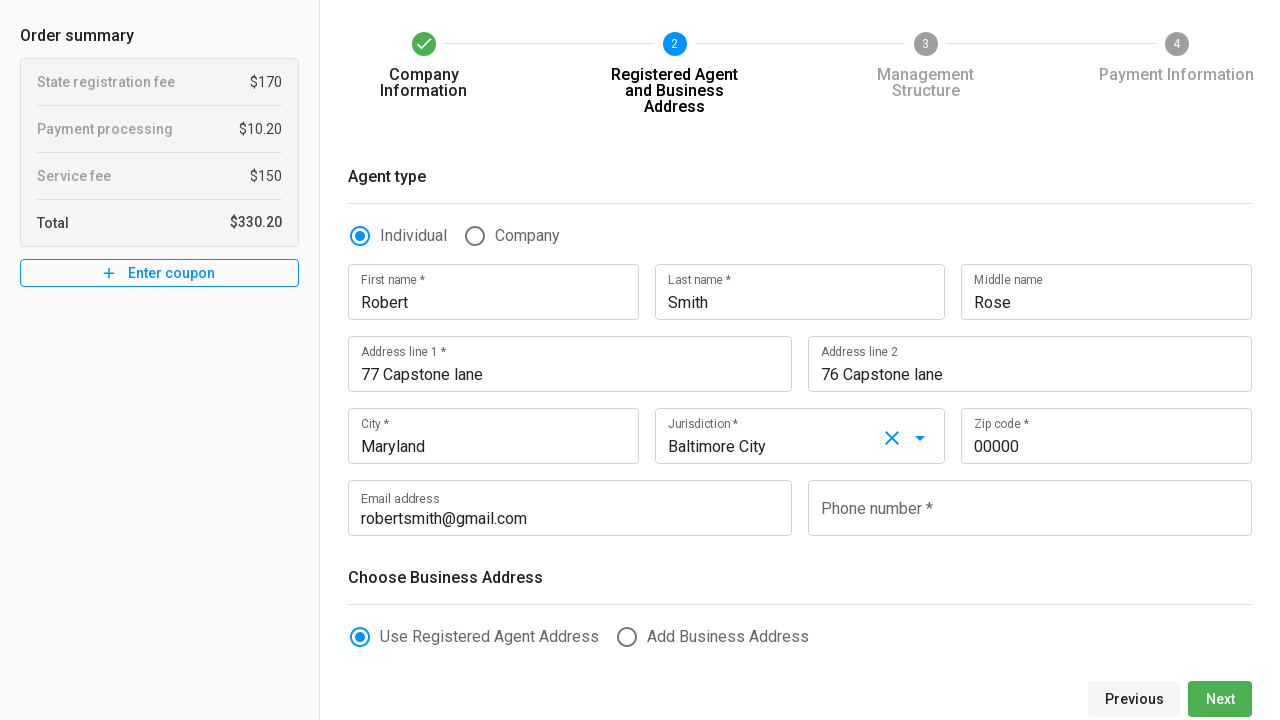

Filled agent phone as '4549876677' on (//label[contains(text(),'Phone')]/following-sibling::input)[2]
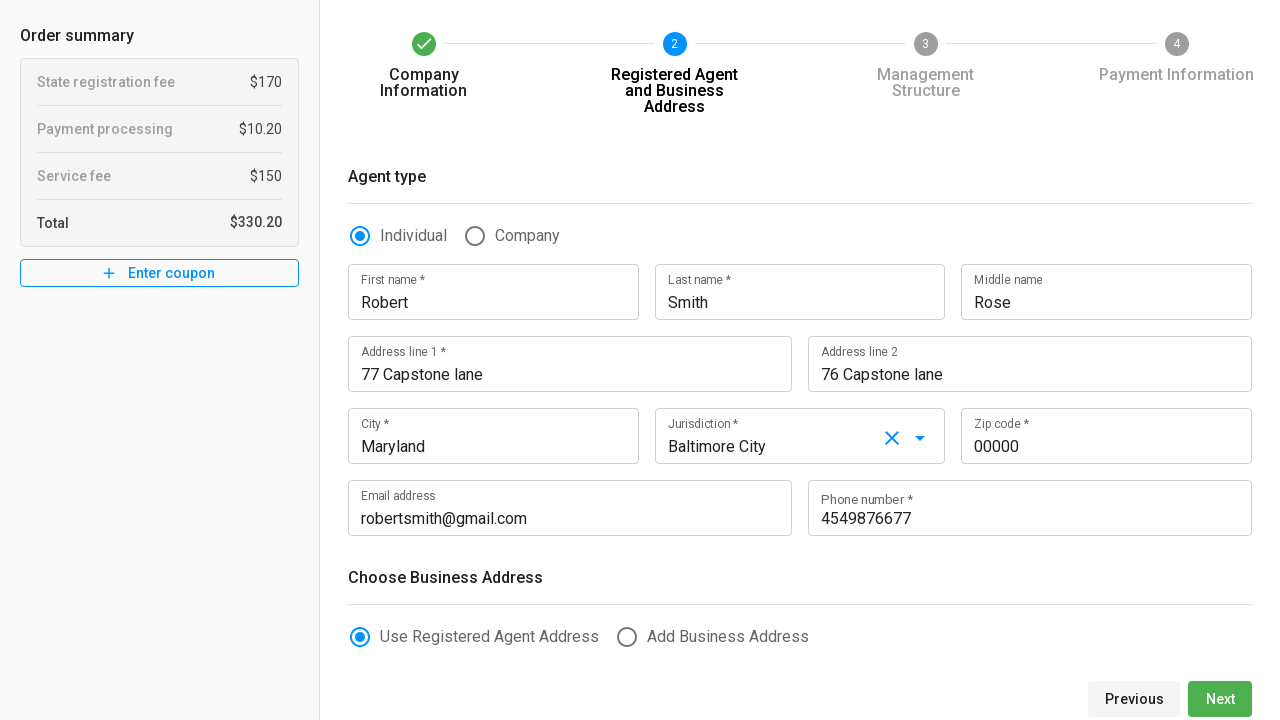

Clicked submit button to proceed to organizer/member information step at (1220, 699) on (//button[@type='submit'])[2]
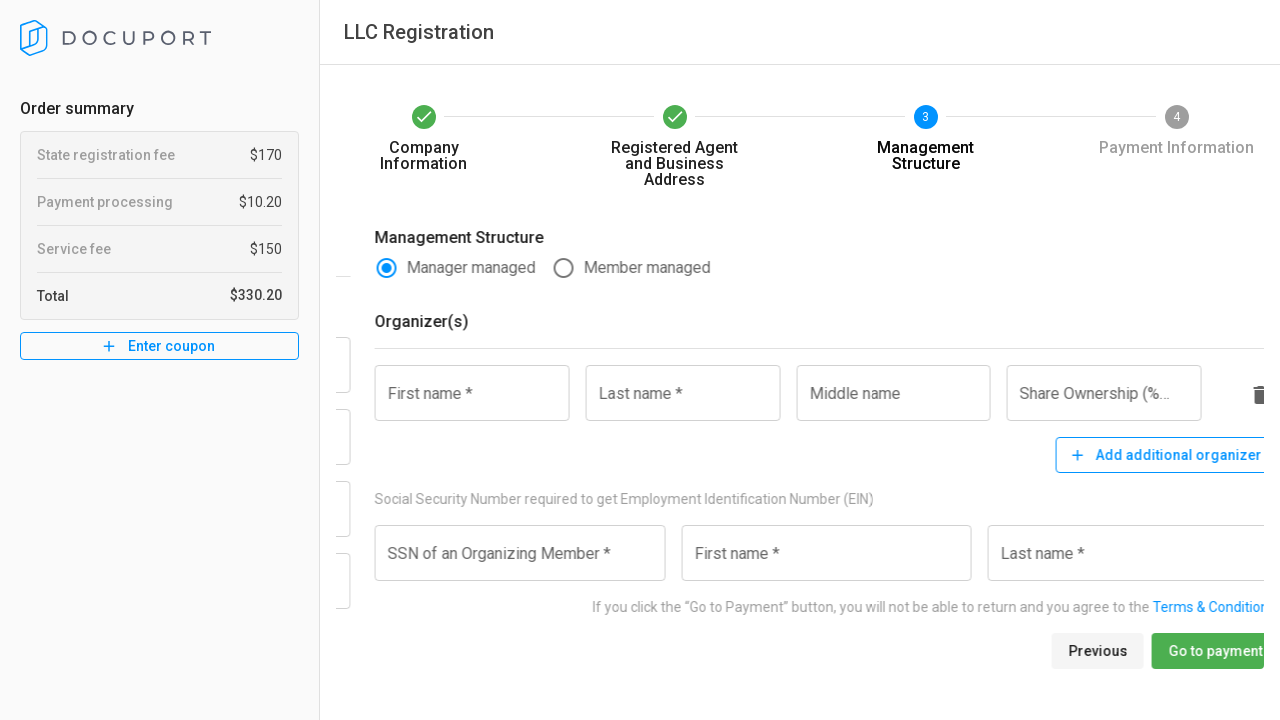

Filled organizer/member first name as 'James' on (//label[contains(text(),'First name *')]/following-sibling::input)[3]
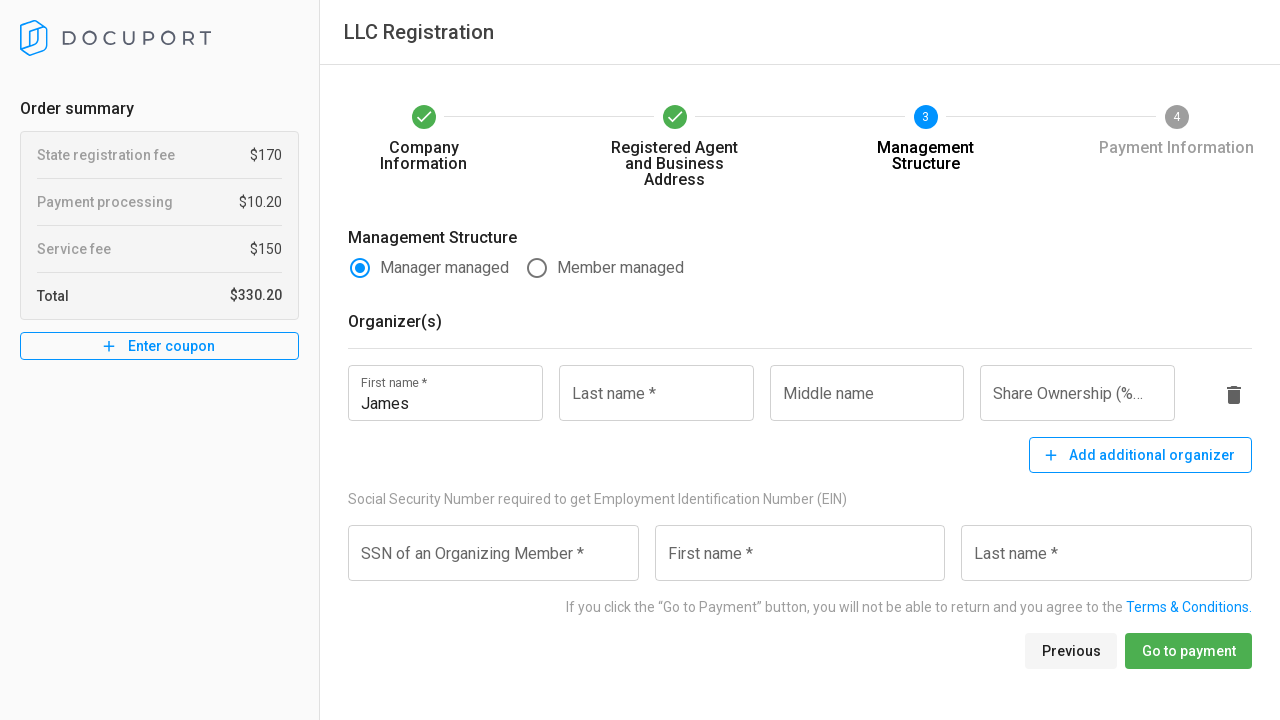

Filled organizer/member last name as 'Bond' on (//label[contains(text(),'Last name *')]/following-sibling::input)[3]
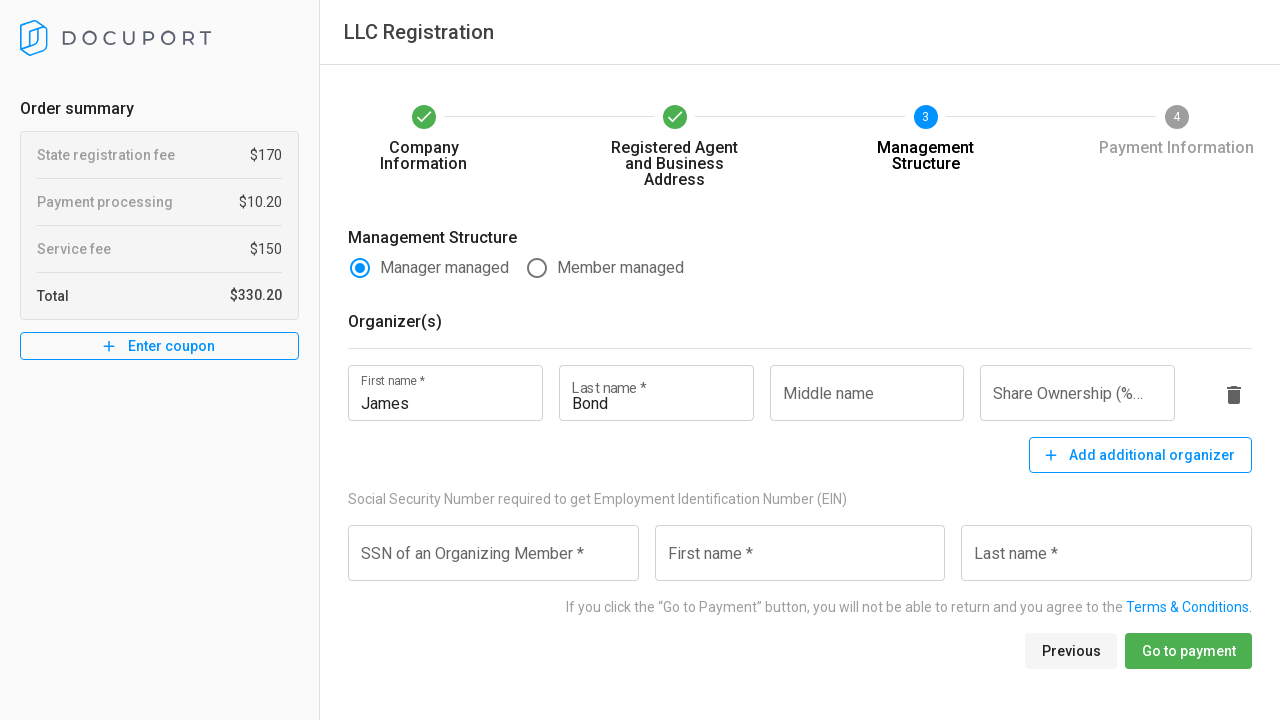

Filled organizer/member middle name as '007' on (//label[contains(text(),'Middle name')]/following-sibling::input)[2]
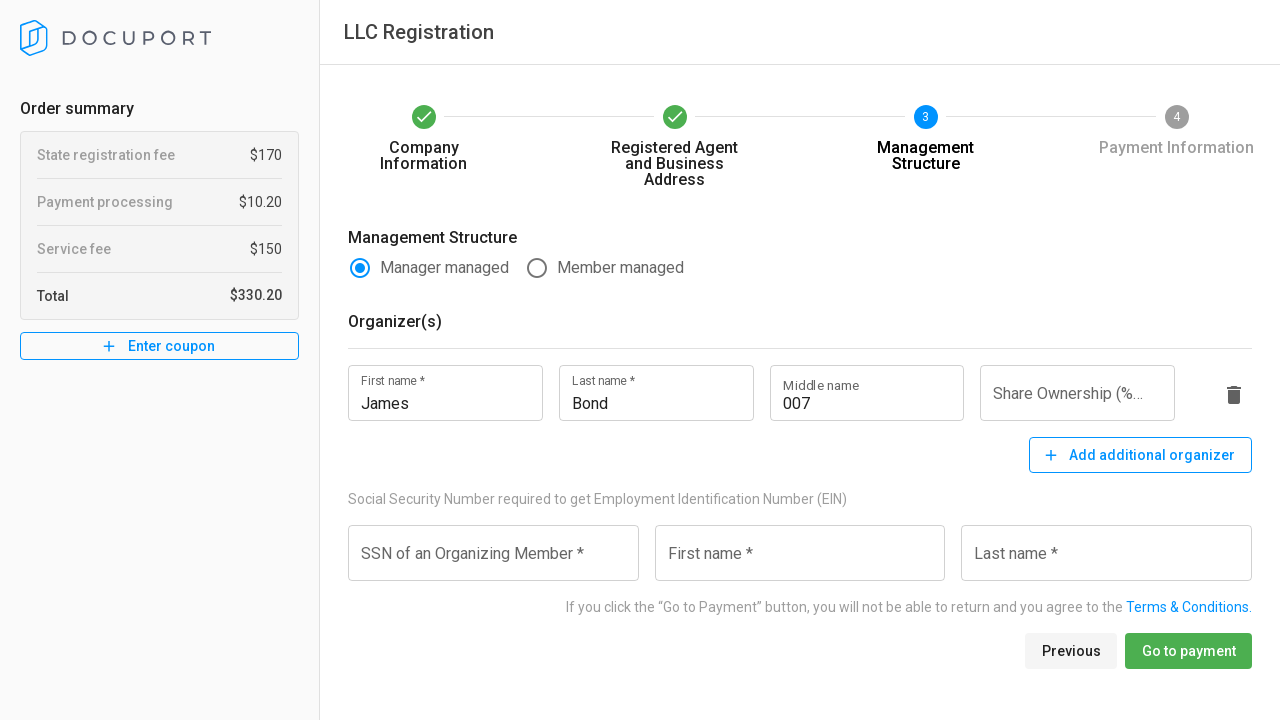

Filled share ownership percentage as '100' on //label[.='Share Ownership (%) *']/following-sibling::input
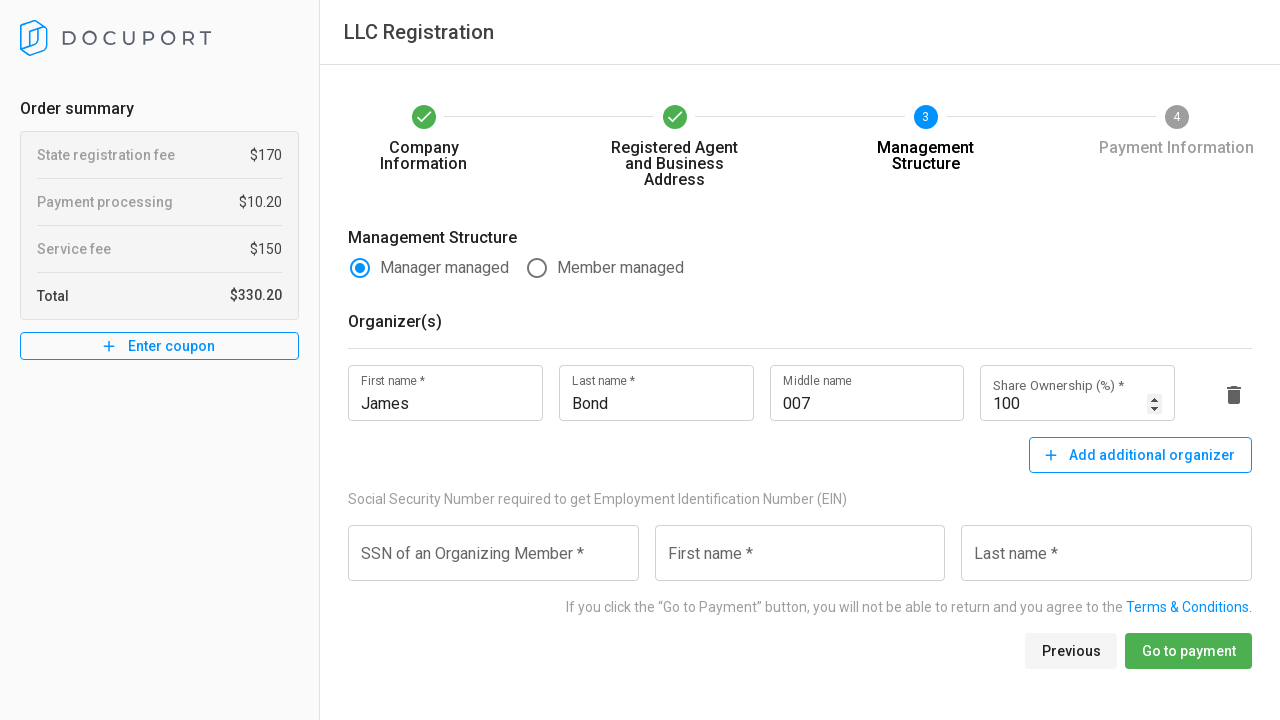

Filled SSN of organizing member as '555775555' on //label[.='SSN of an Organizing Member *']/following-sibling::input
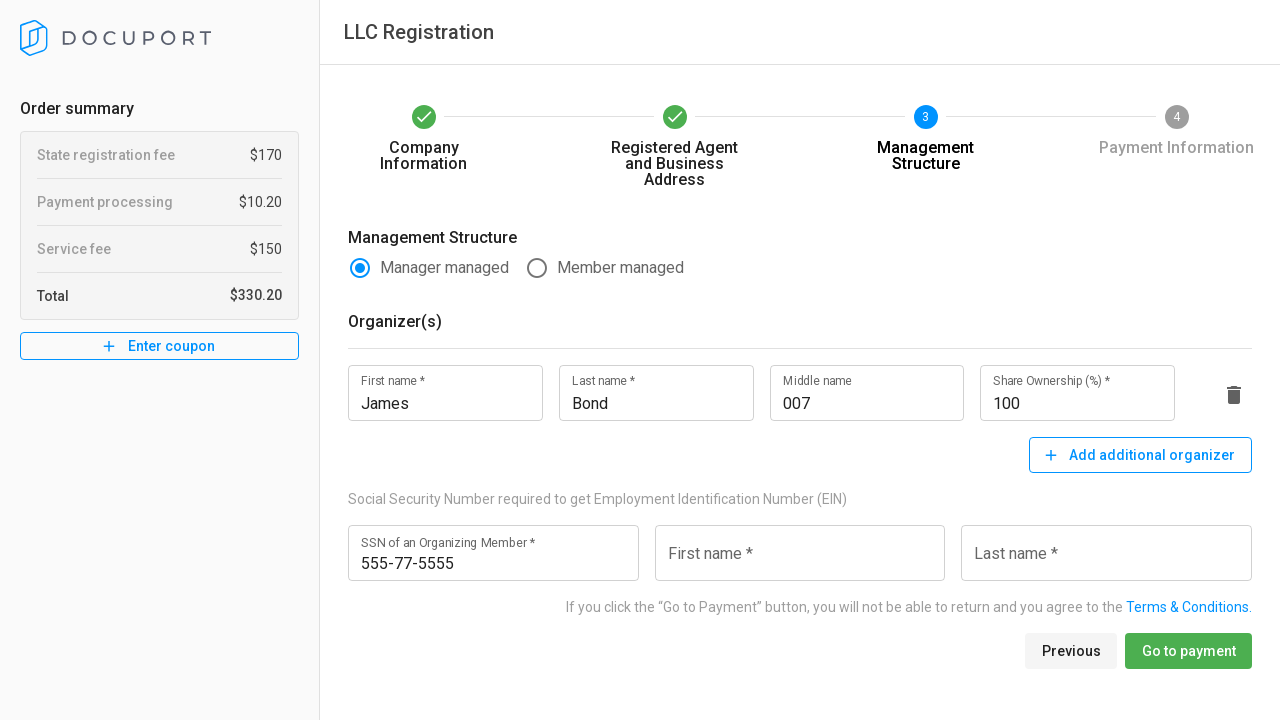

Filled additional member first name as 'James' on (//label[.='First name *']/following-sibling::input)[4]
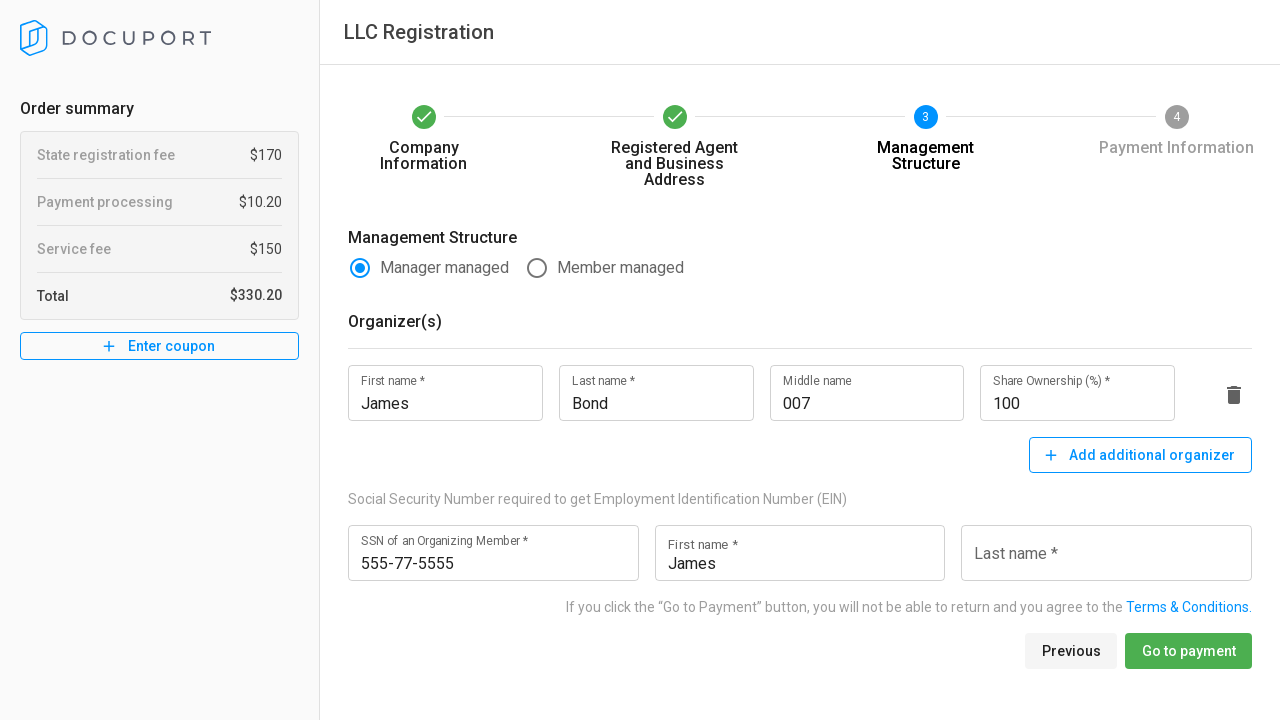

Filled additional member last name as 'Bond' on (//label[.='Last name *']/following-sibling::input)[4]
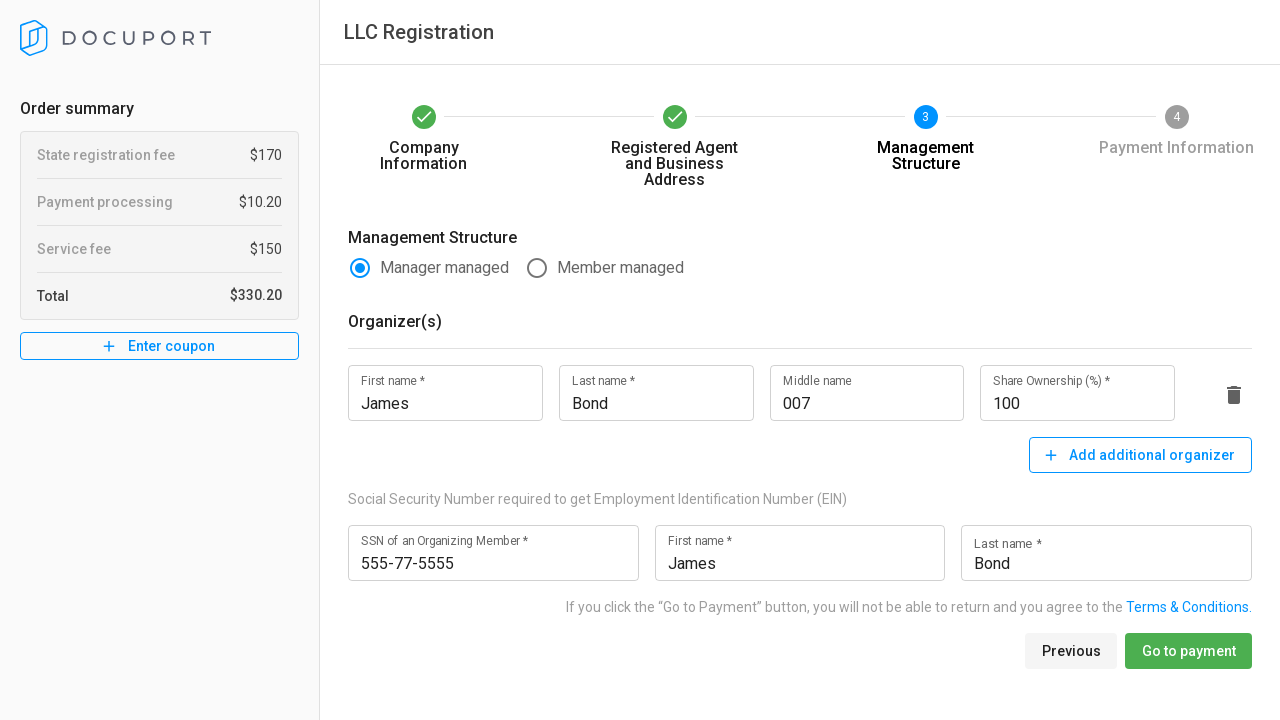

Clicked submit button to proceed to payment page at (1188, 651) on (//button[@type='submit'])[3]
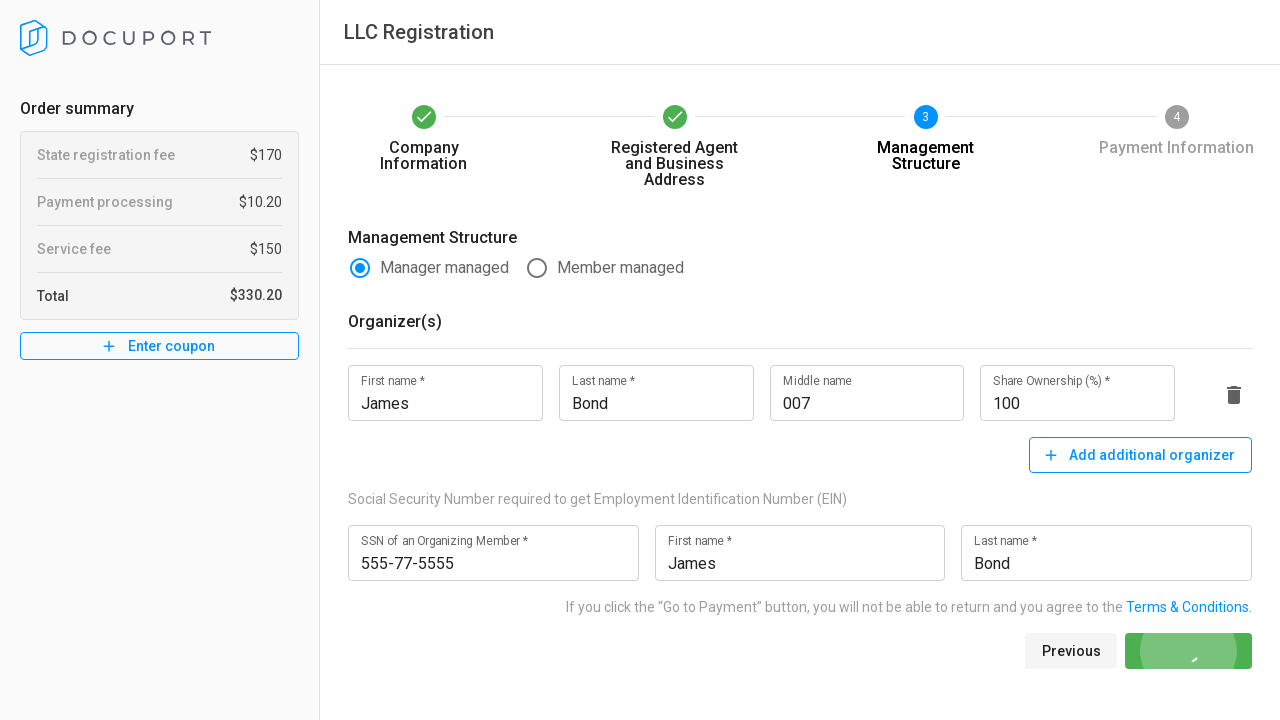

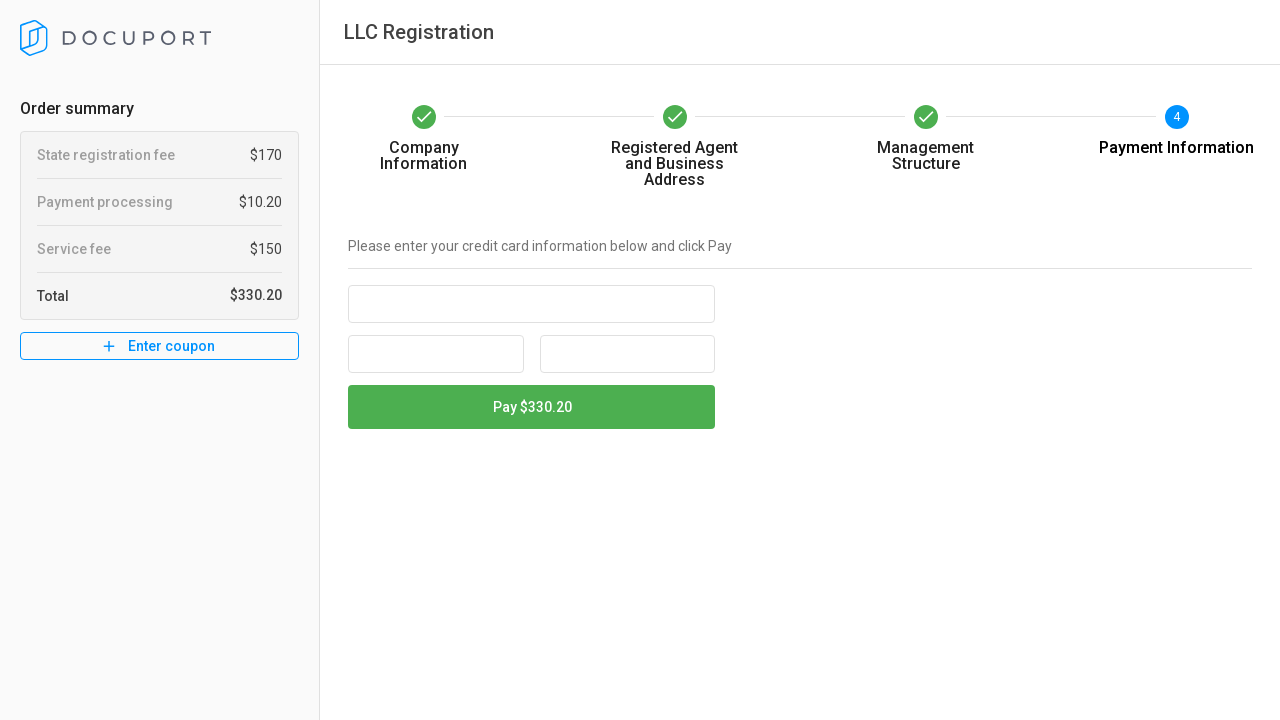